Tests registration with an already existing email address to verify the system displays an appropriate error message for duplicate email registration attempts.

Starting URL: https://ecommerce-playground.lambdatest.io/index.php?route=account/register

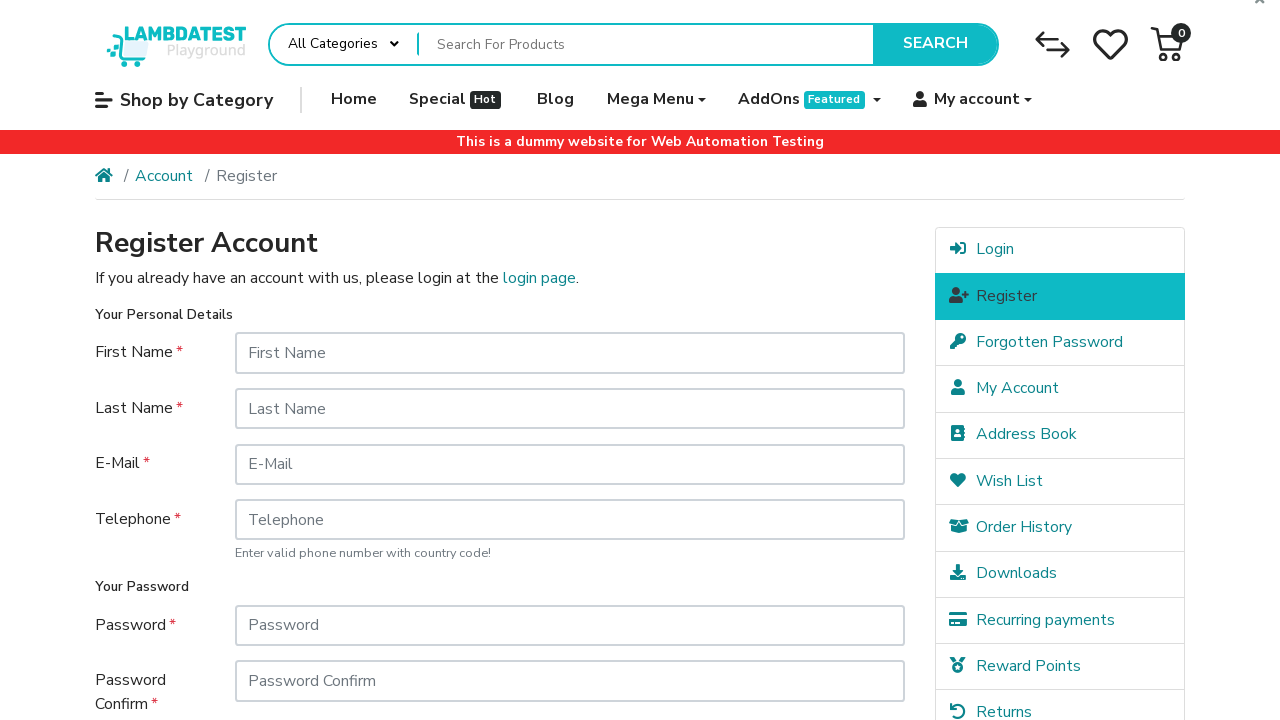

Filled first name field with 'John' on #input-firstname
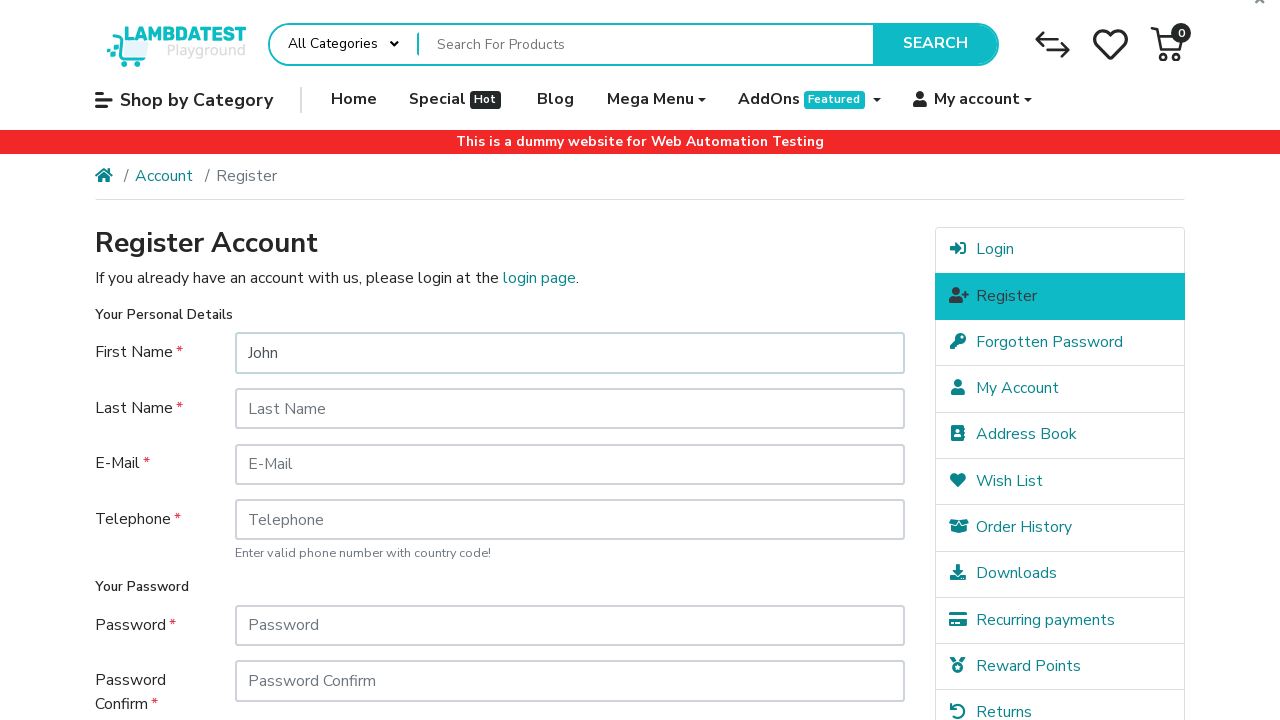

Filled last name field with 'Smith' on #input-lastname
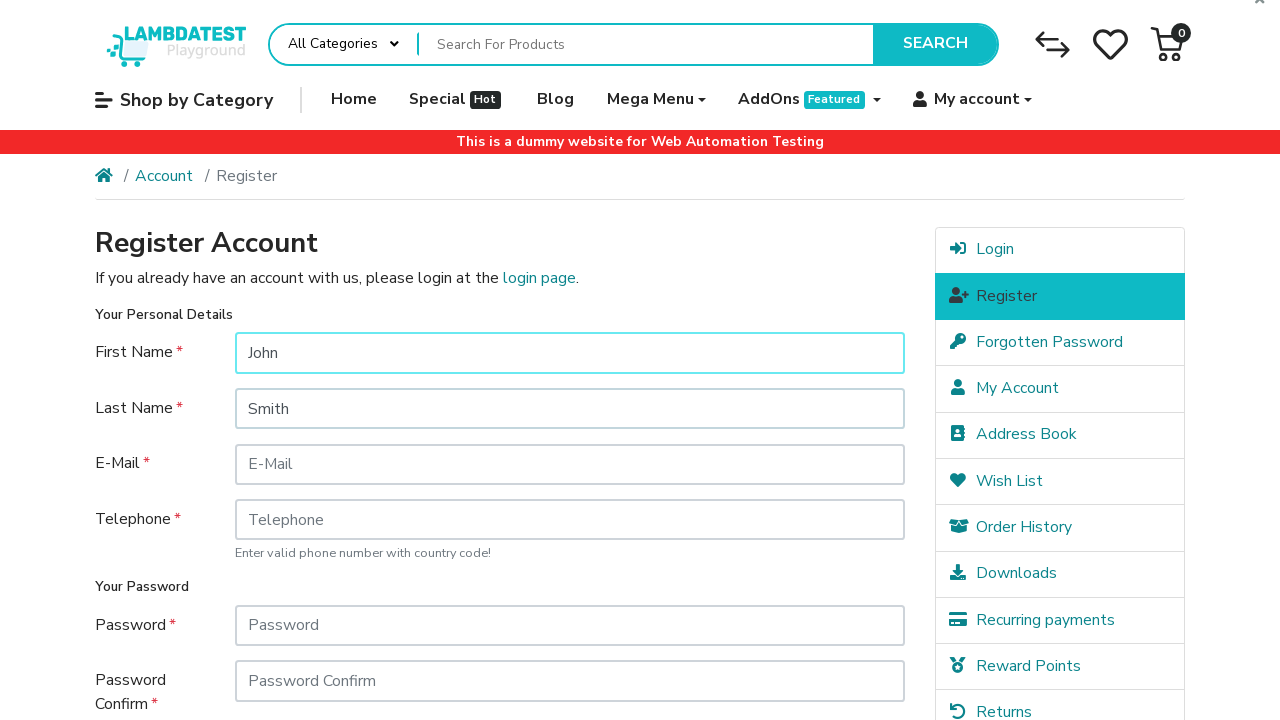

Filled email field with 'testuser@gmail.com' (existing email) on #input-email
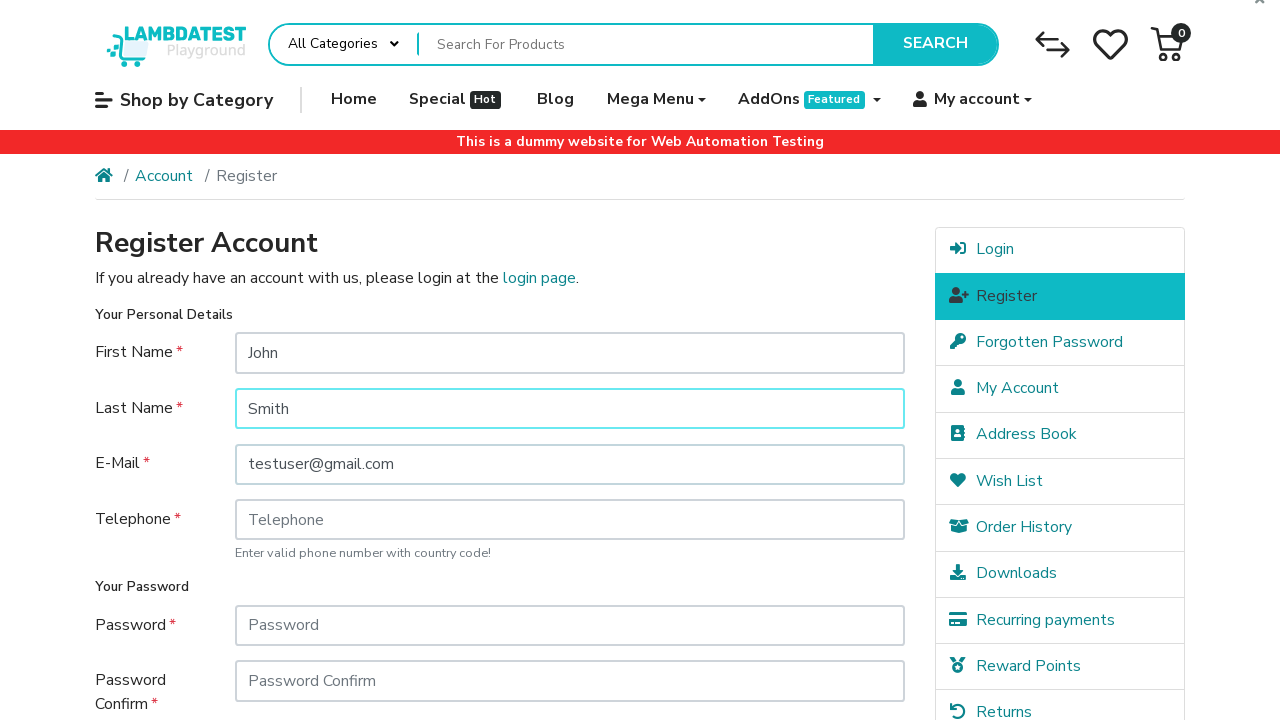

Filled telephone field with '8736275729' on #input-telephone
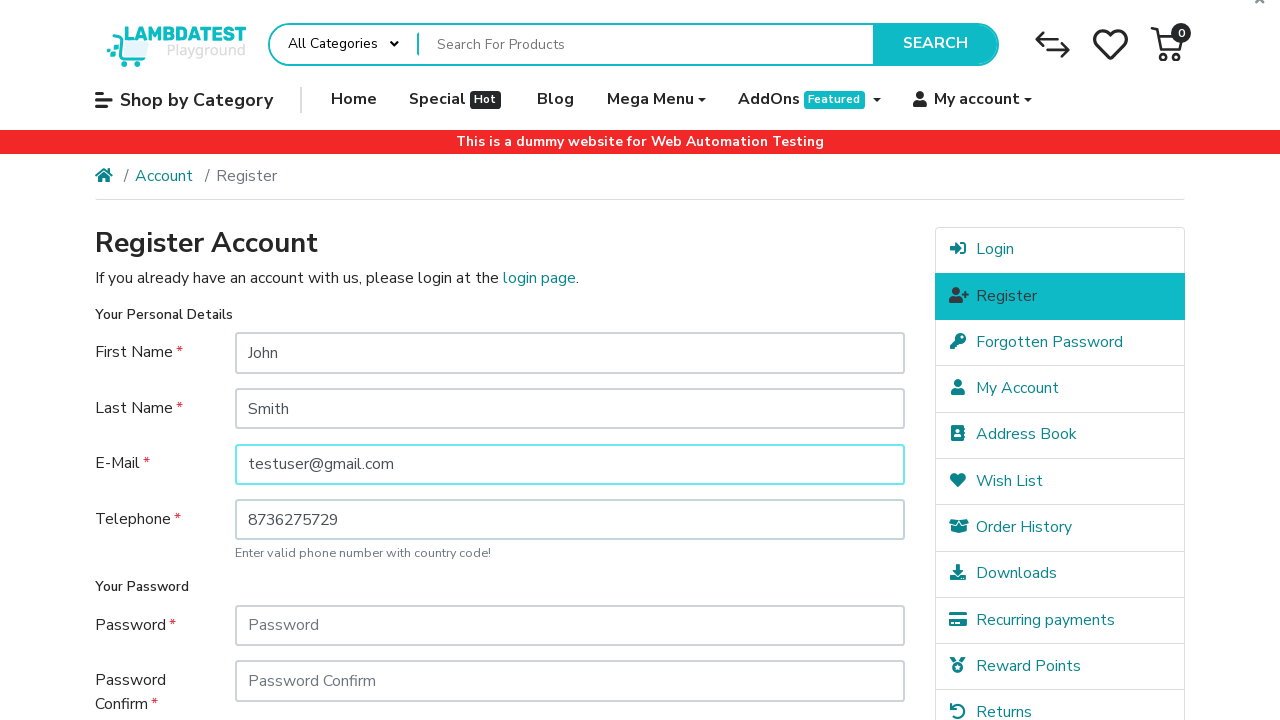

Filled password field with 'password123' on #input-password
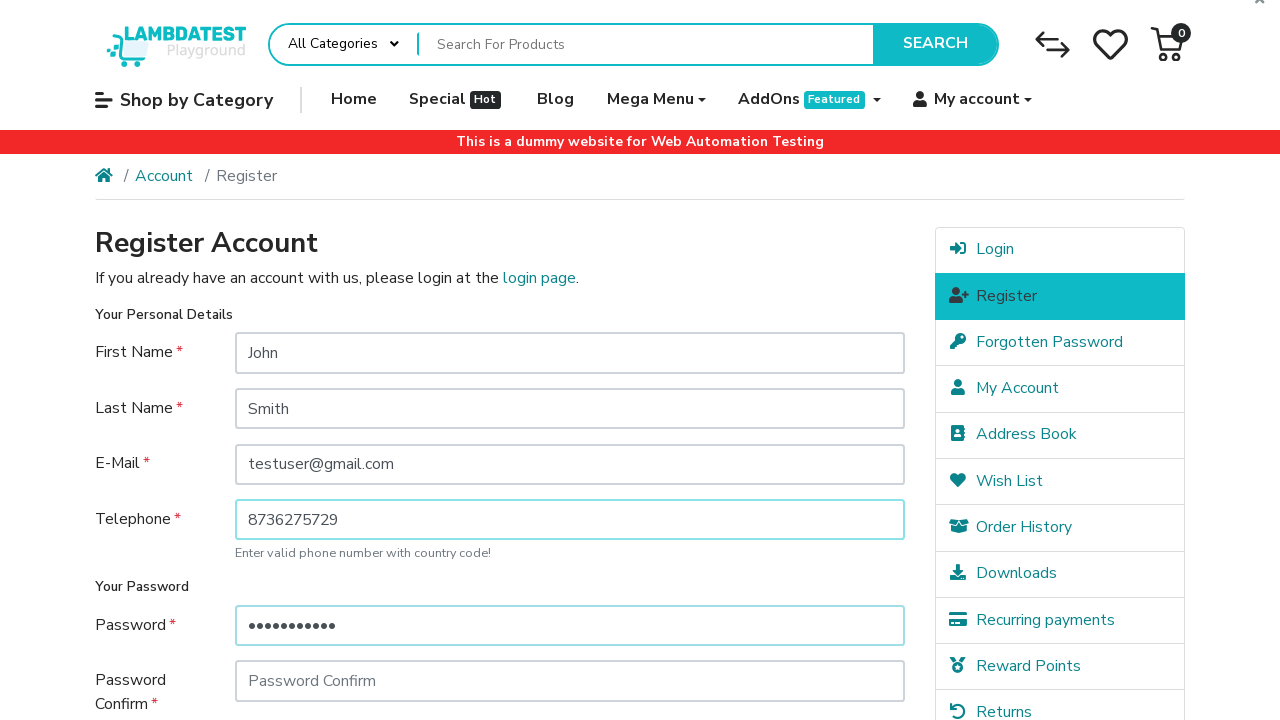

Filled confirm password field with 'password123' on #input-confirm
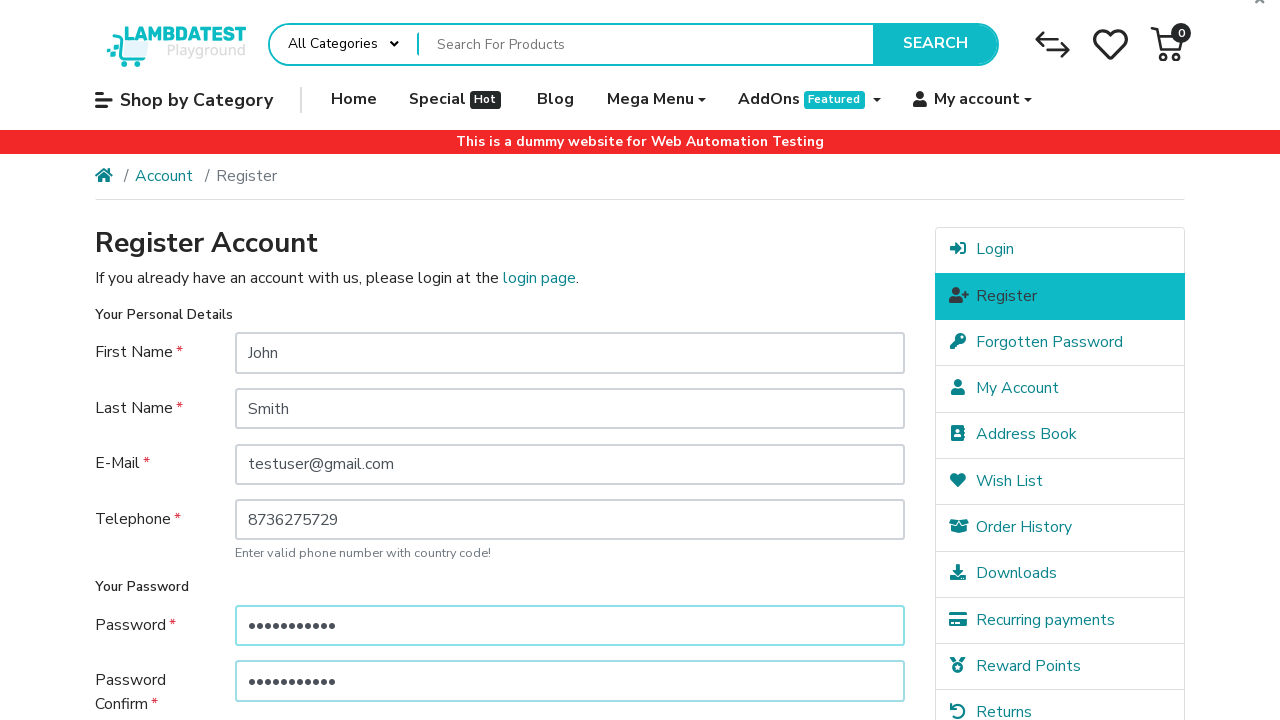

Clicked 'Yes' for newsletter subscription at (274, 514) on xpath=//label[contains(text(),'Yes')]
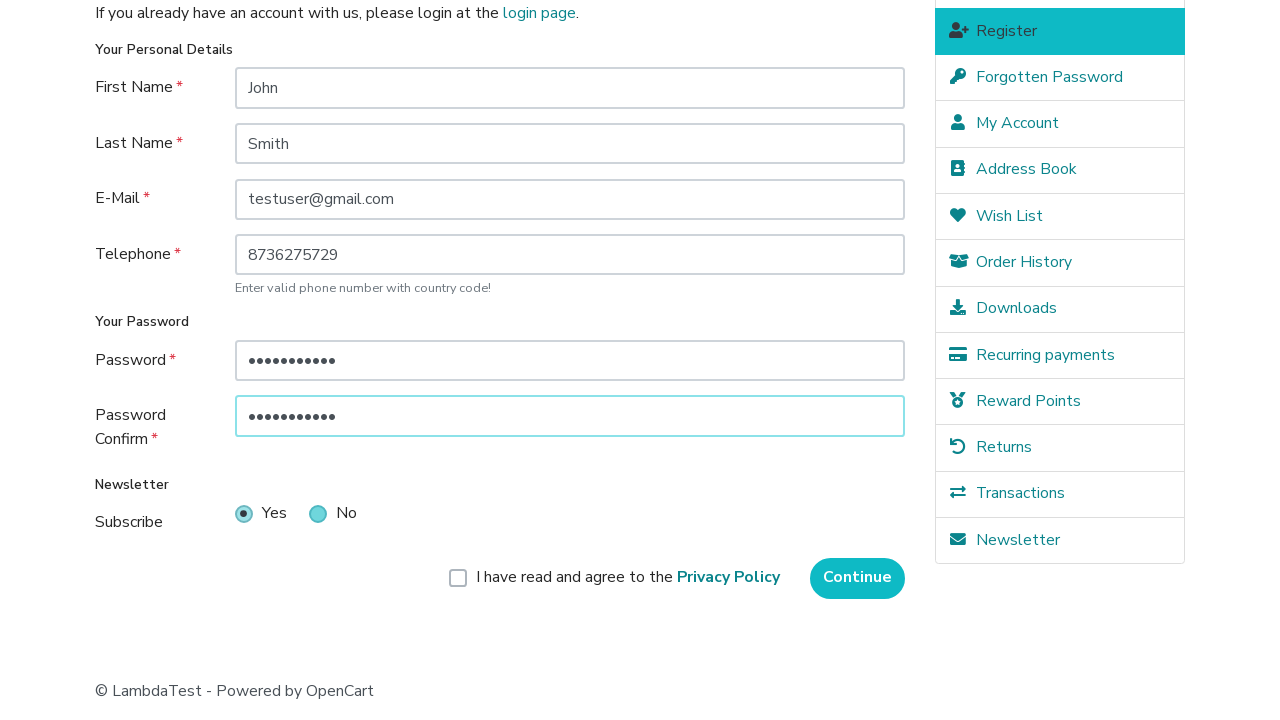

Clicked privacy policy agreement checkbox at (628, 578) on xpath=//body/div[1]/div[5]/div[1]/div[1]/div[1]/form[1]/div[1]/div[1]/div[1]/lab
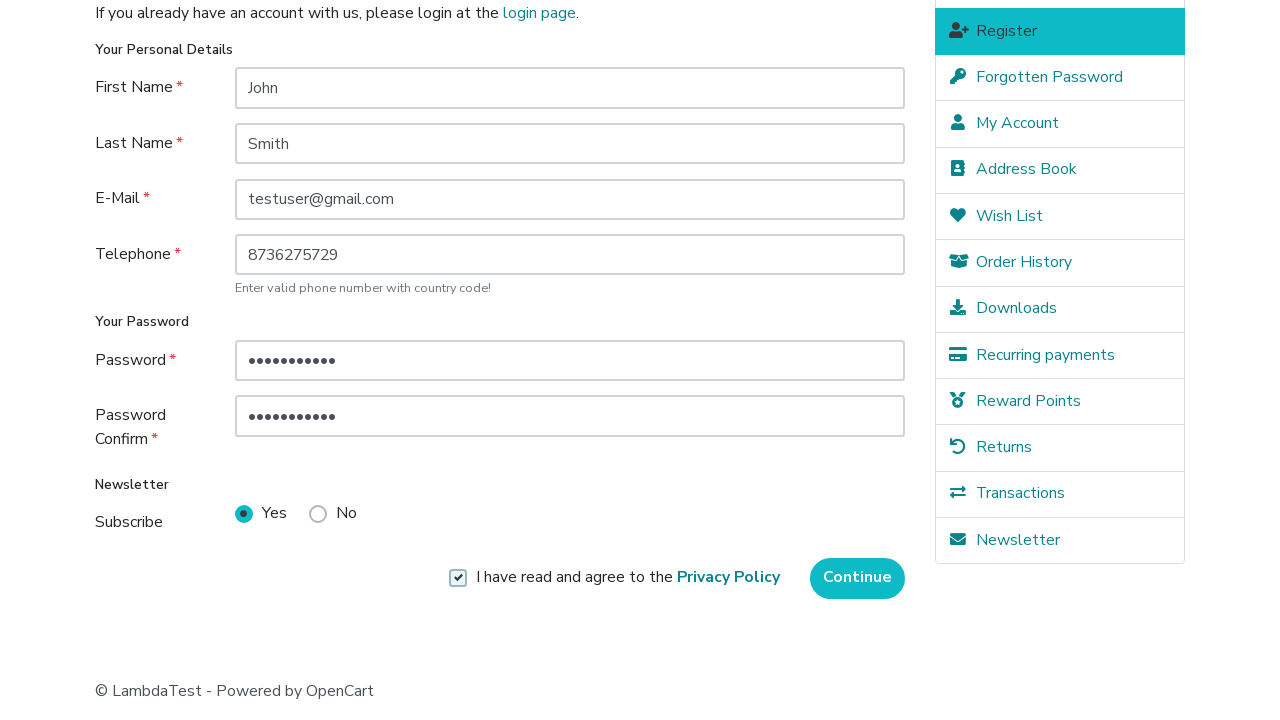

Clicked continue button to submit registration form at (858, 578) on xpath=//body/div[1]/div[5]/div[1]/div[1]/div[1]/form[1]/div[1]/div[1]/input[1]
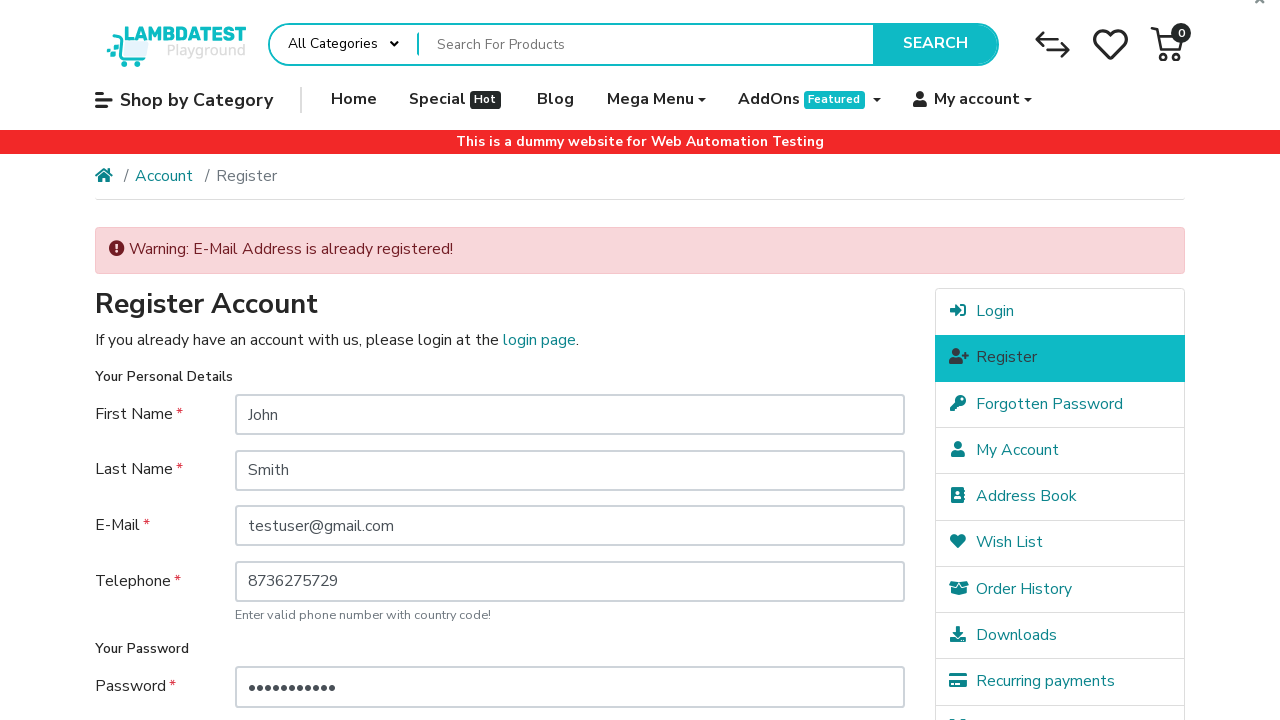

Verified duplicate email error message displayed: 'Warning: E-Mail Address is already registered!'
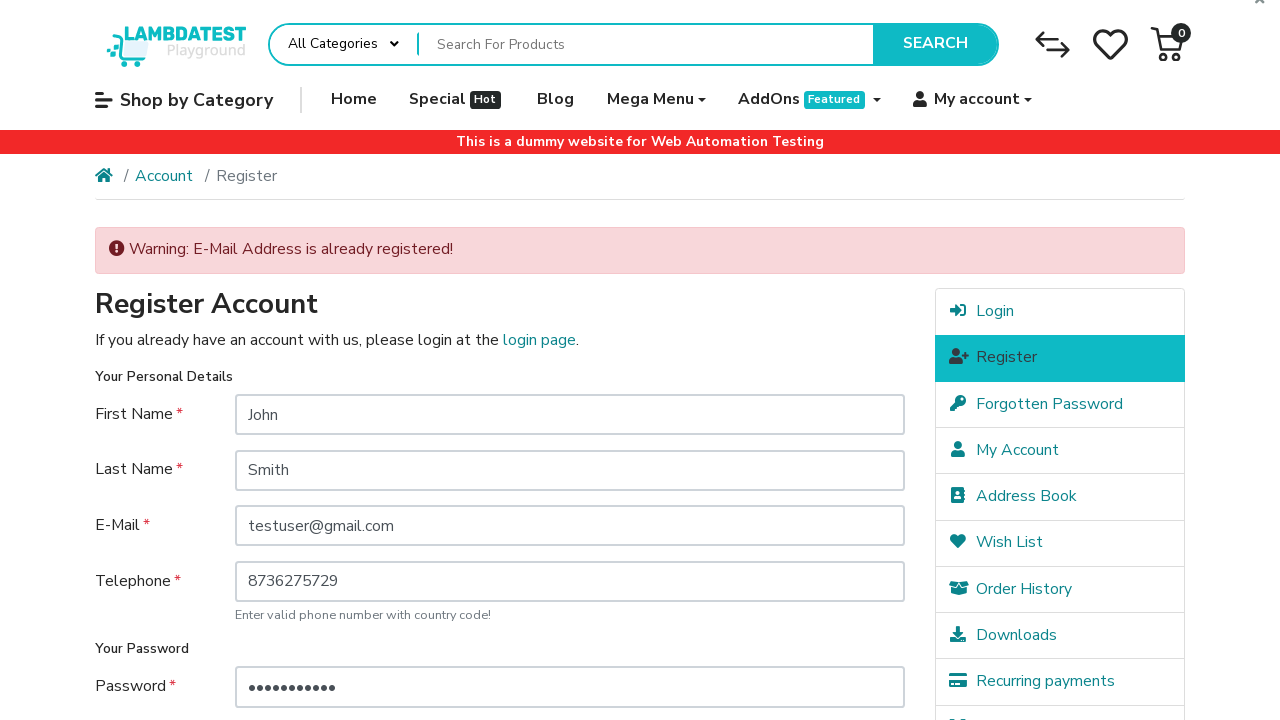

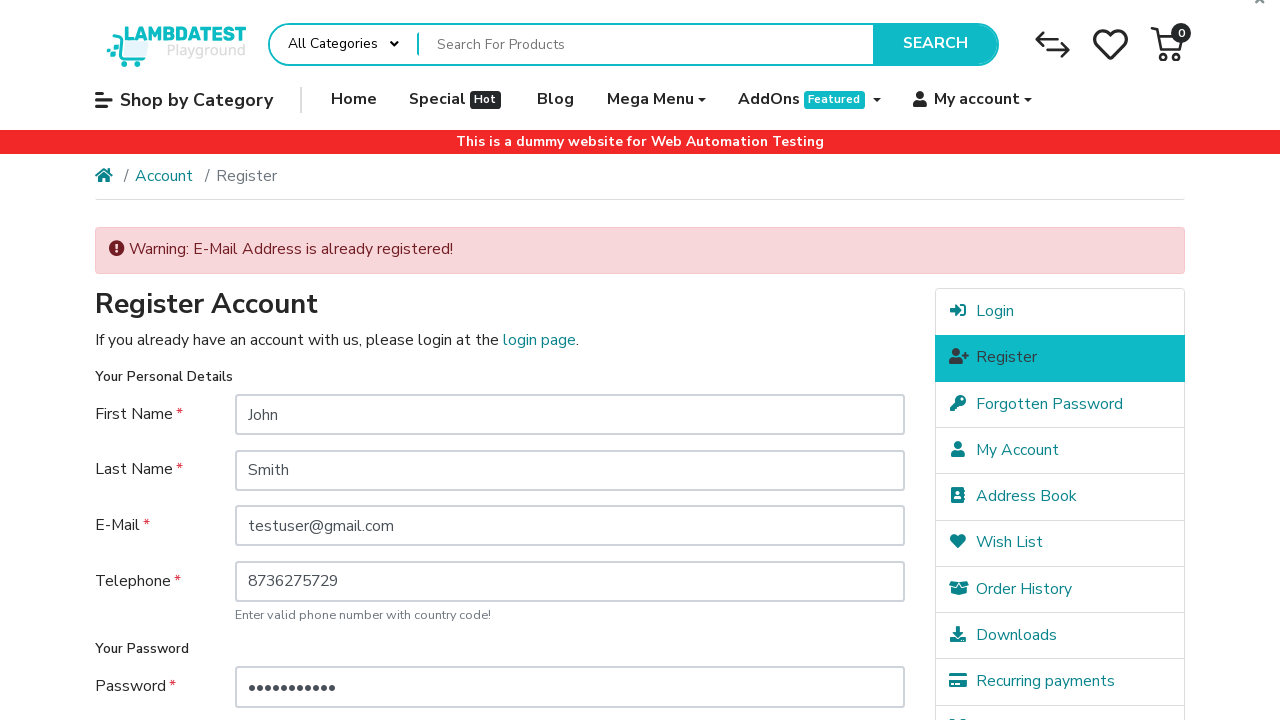